Tests drag and drop functionality within an iframe on the jQuery UI demo page by dragging an element and dropping it onto a target

Starting URL: https://jqueryui.com/droppable/

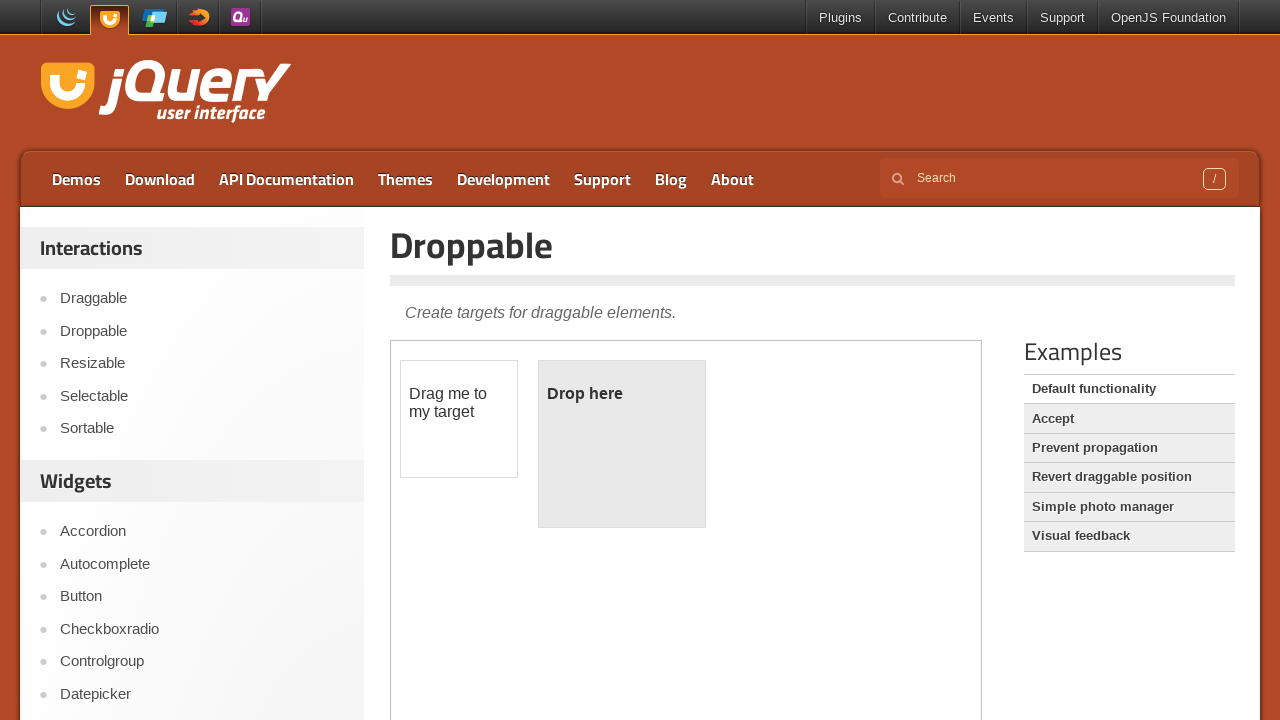

Counted 1 iframes on the page
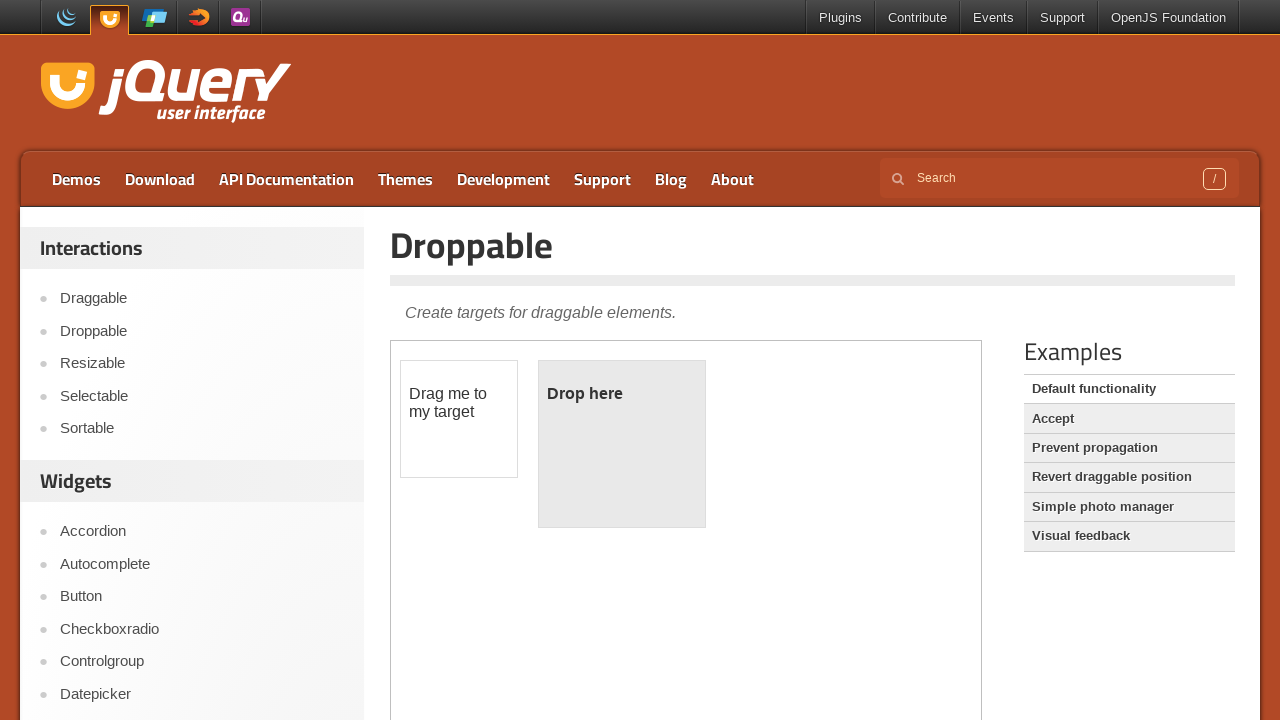

Located the first iframe on the page
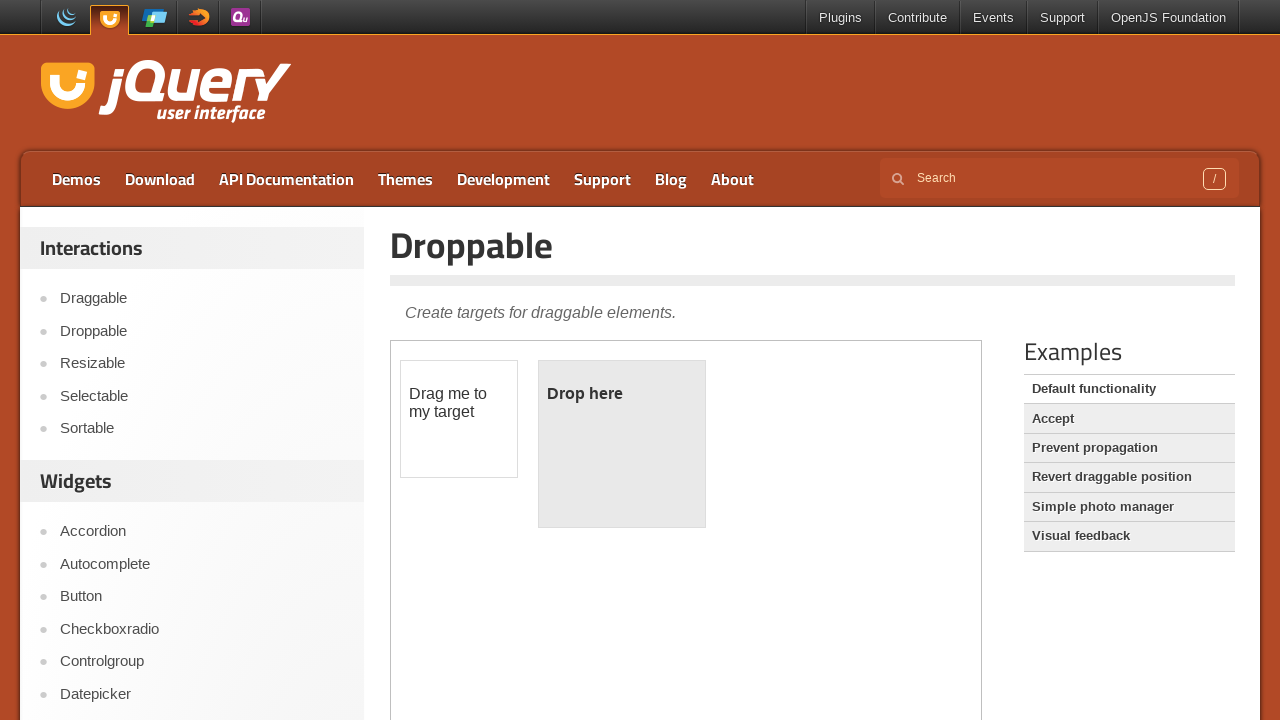

Located the draggable element within the iframe
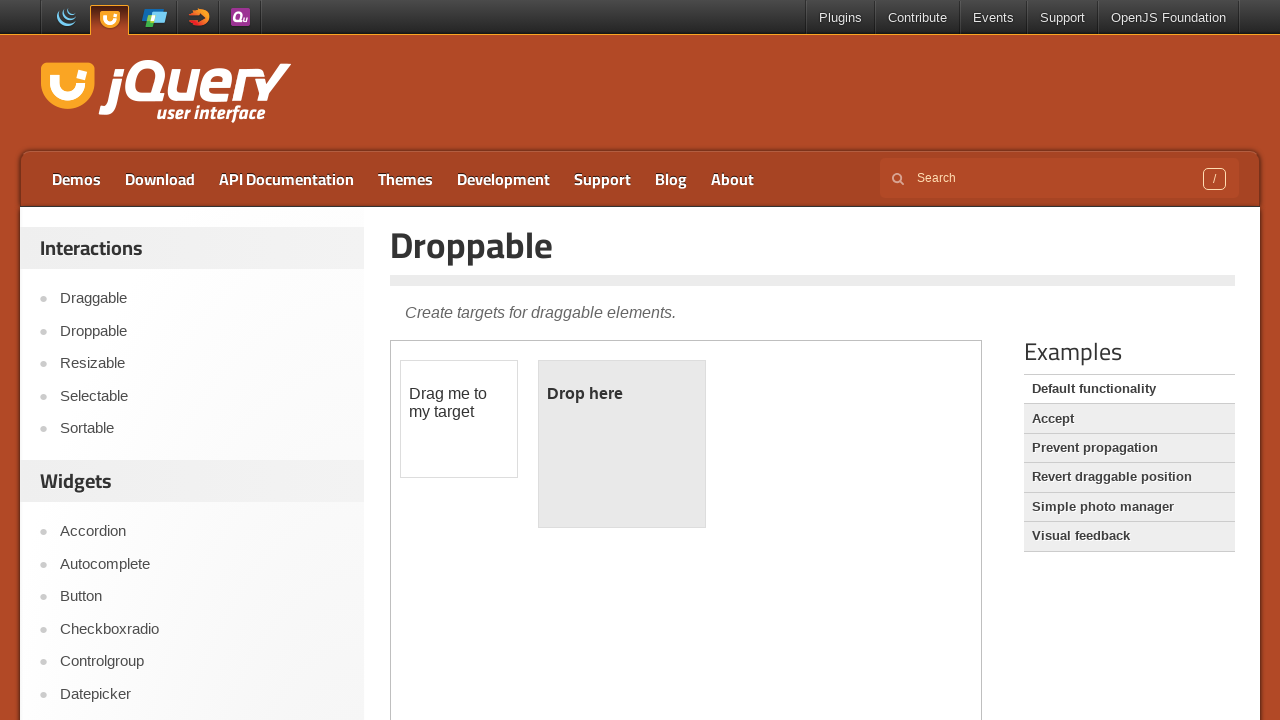

Located the droppable target element within the iframe
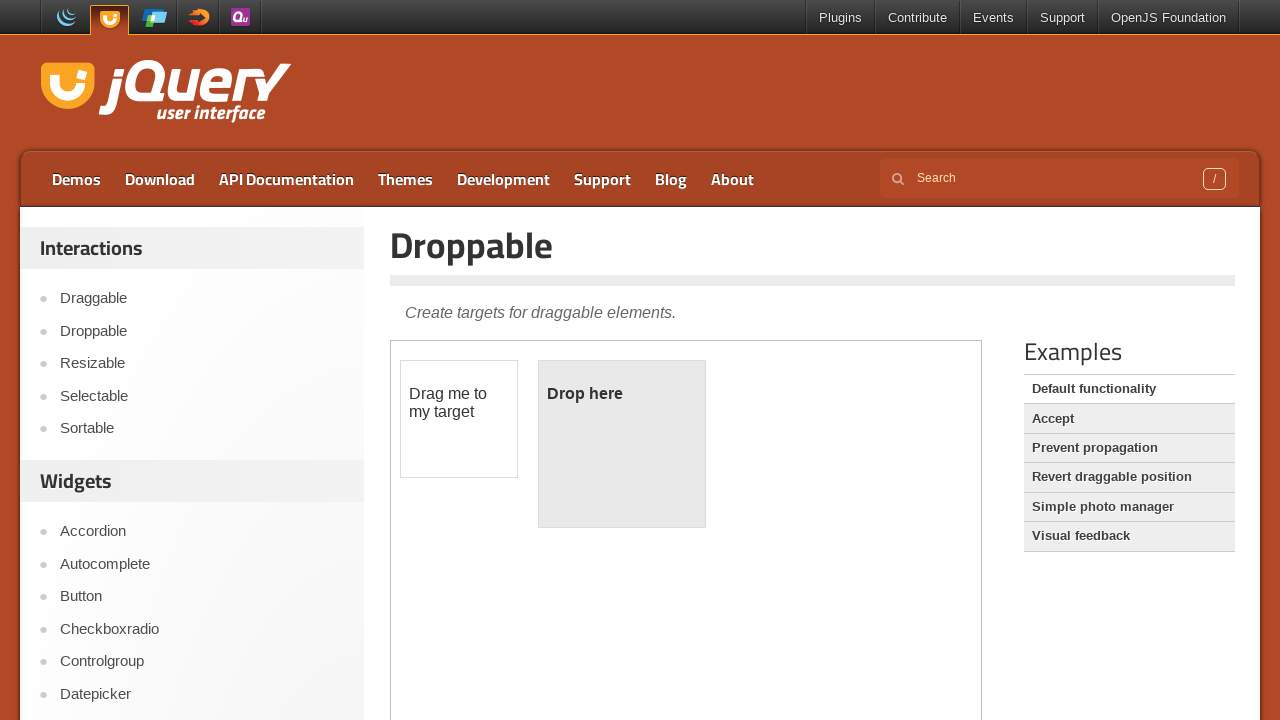

Dragged draggable element and dropped it onto the target at (622, 444)
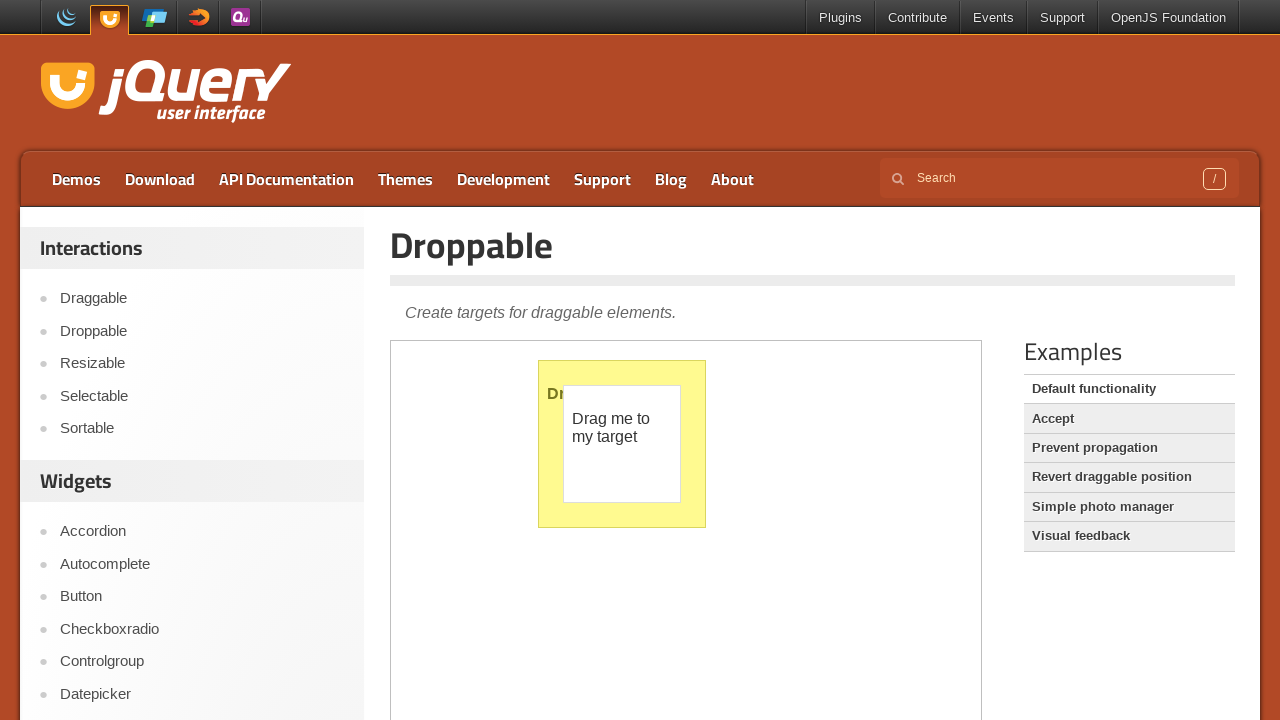

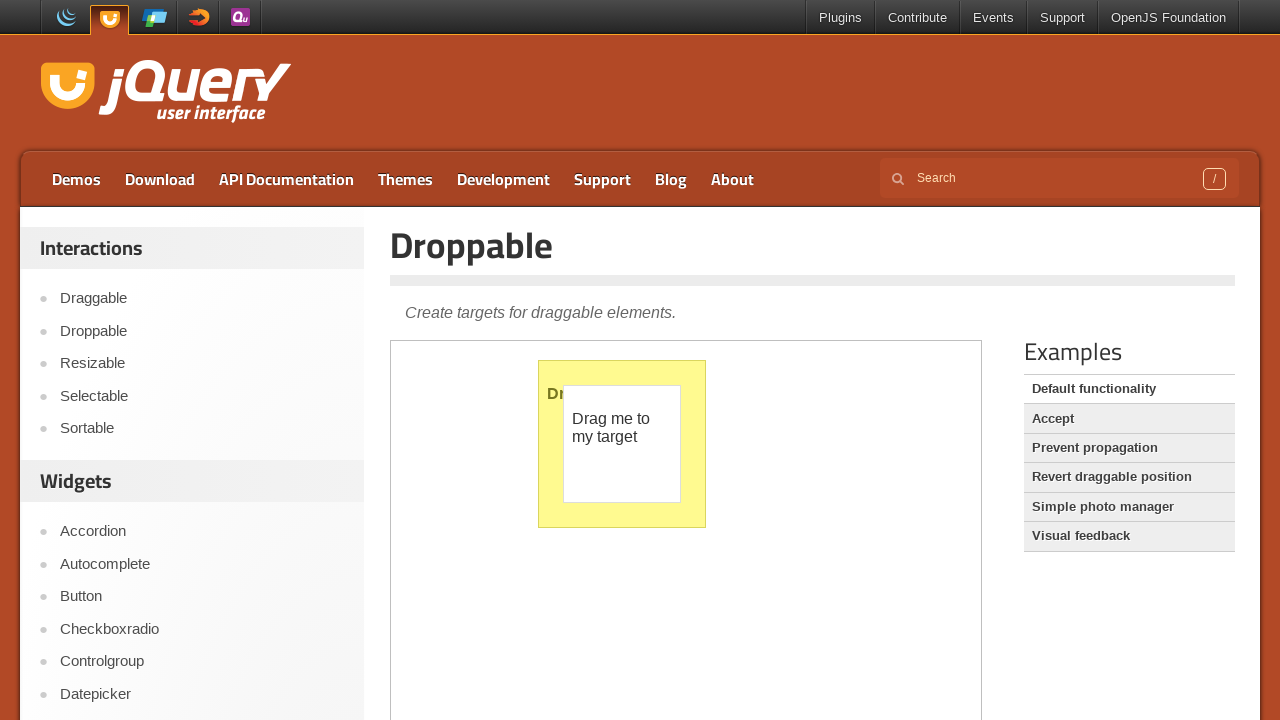